Tests sign-up validation by attempting to register with empty username and password fields and verifying the appropriate error alert appears.

Starting URL: https://www.demoblaze.com/

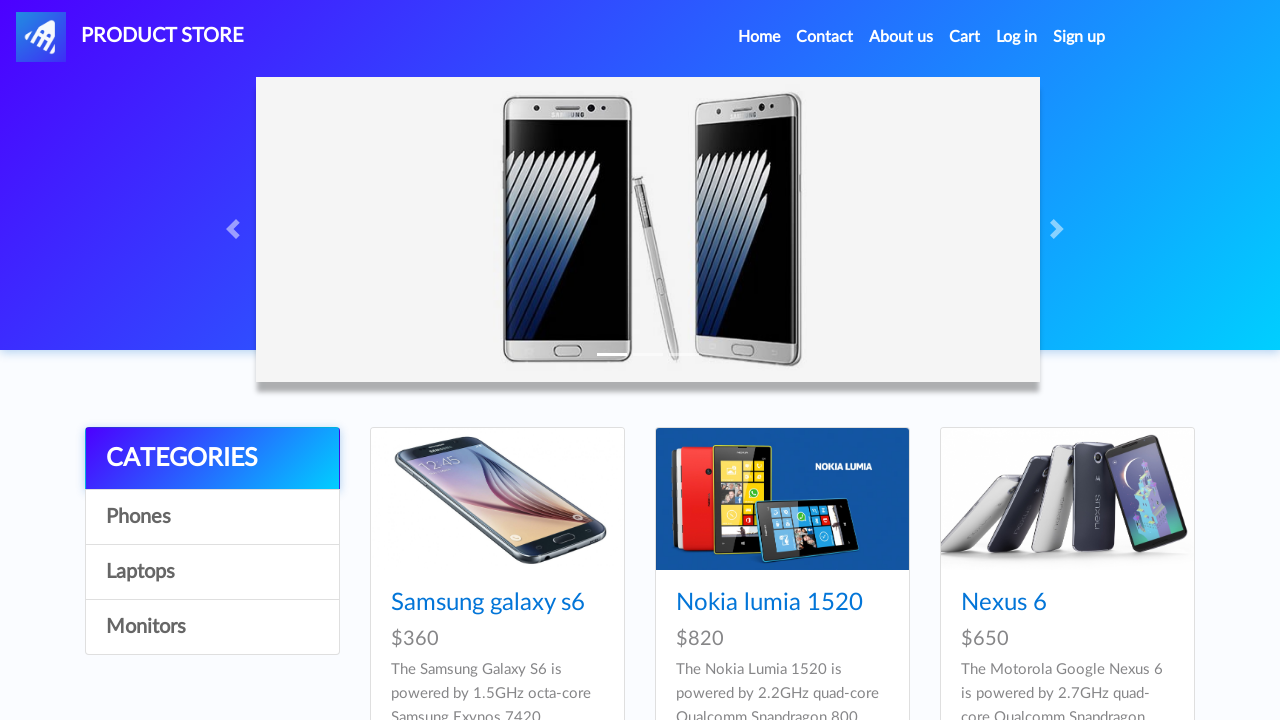

Clicked Sign-up button to open modal at (1079, 37) on #signin2
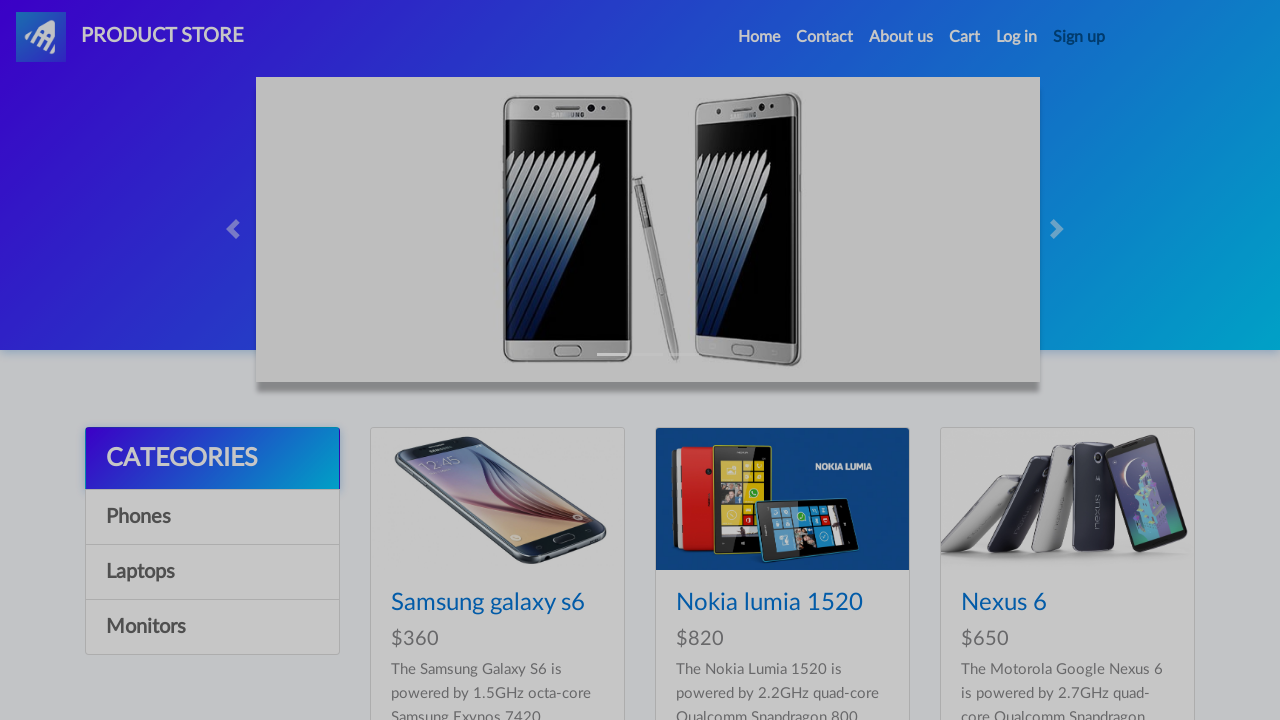

Sign-up modal became visible
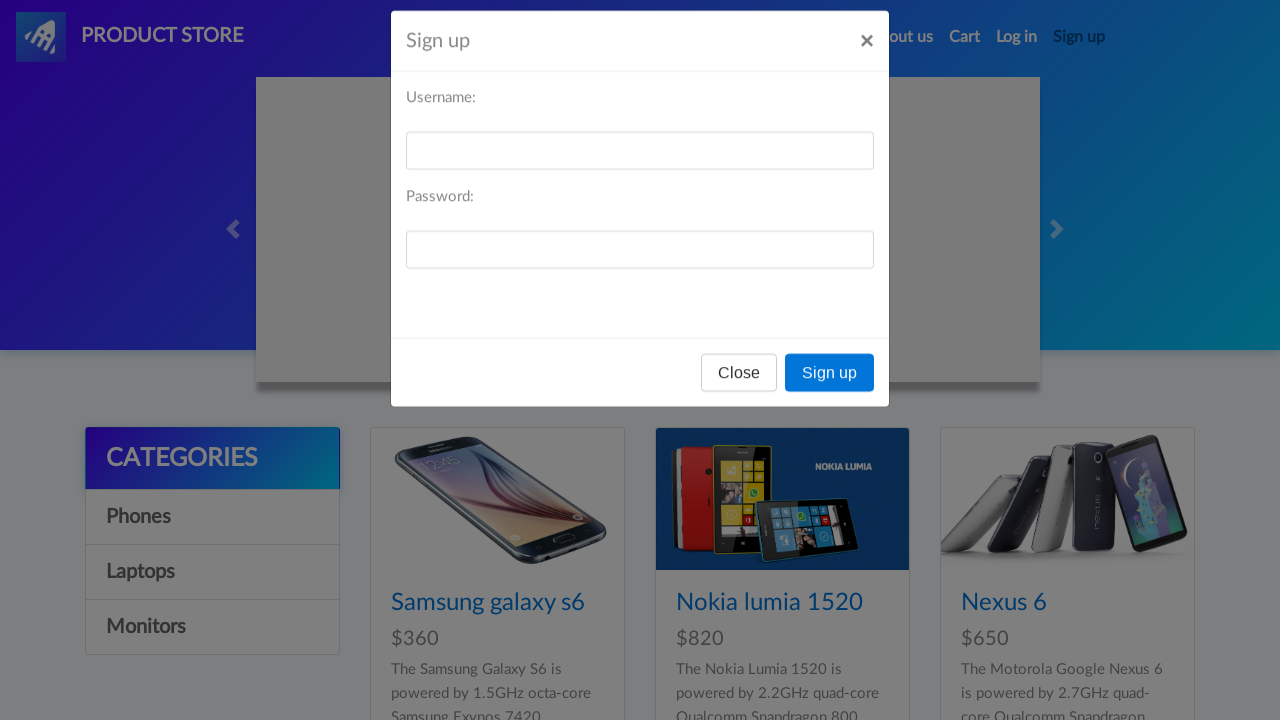

Left username field empty on #sign-username
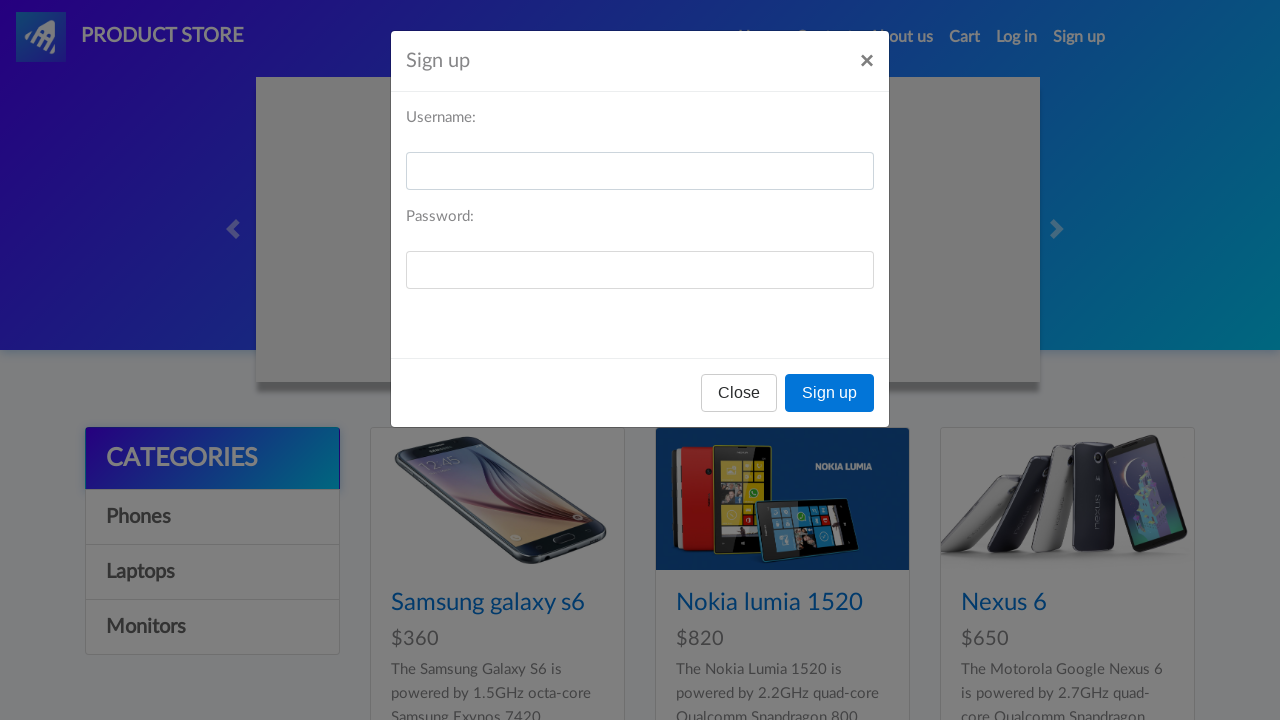

Left password field empty on #sign-password
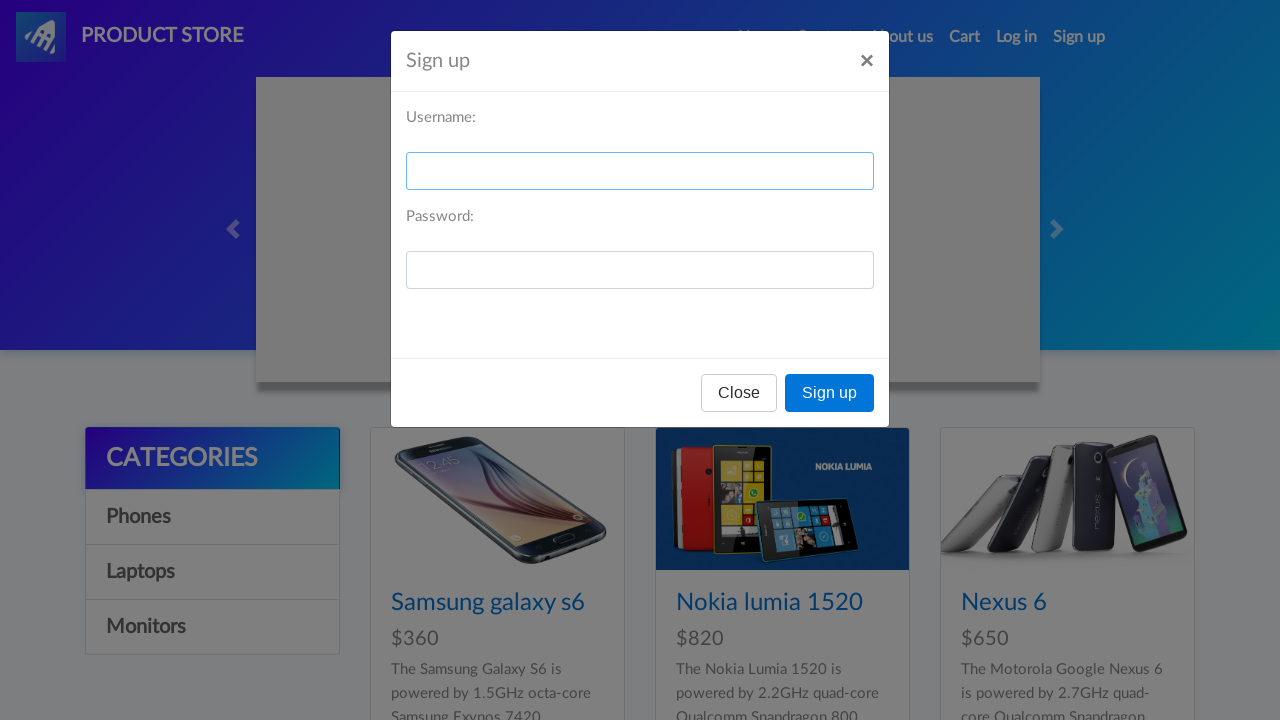

Clicked Sign up button with empty fields at (830, 393) on xpath=//button[text()='Sign up']
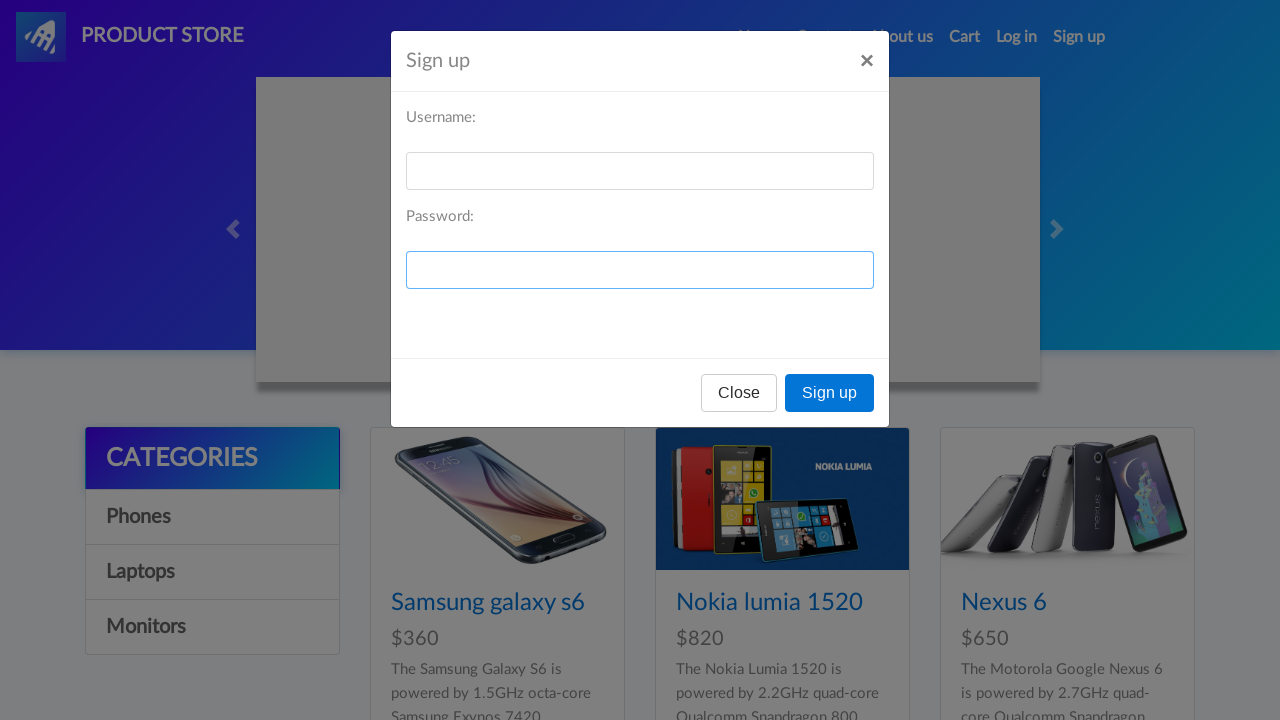

Set up dialog handler to accept alert
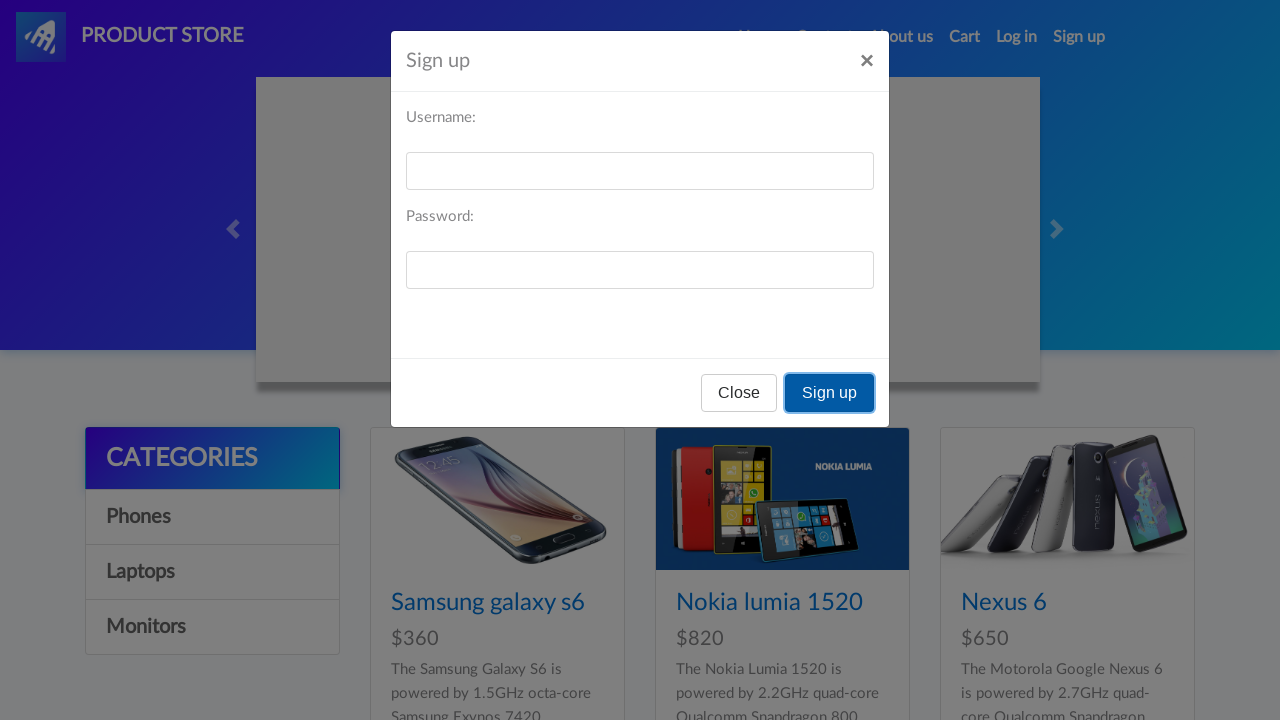

Waited 2 seconds for alert to appear and be handled
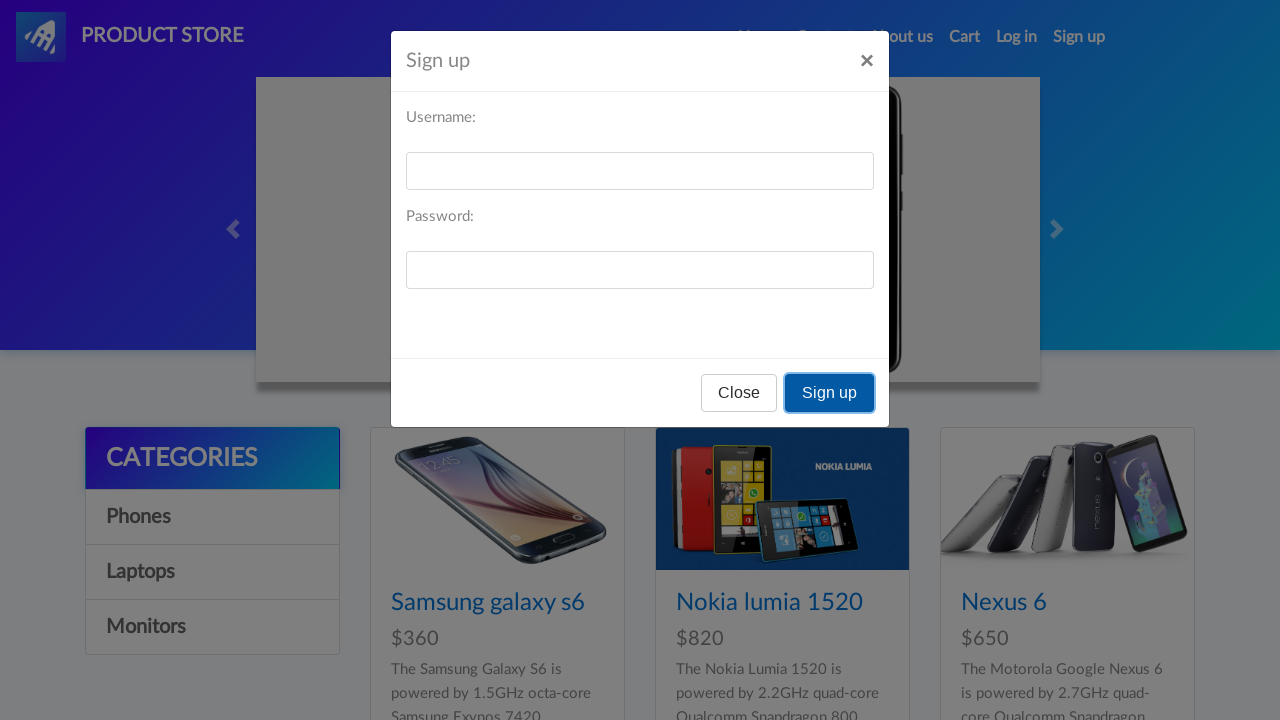

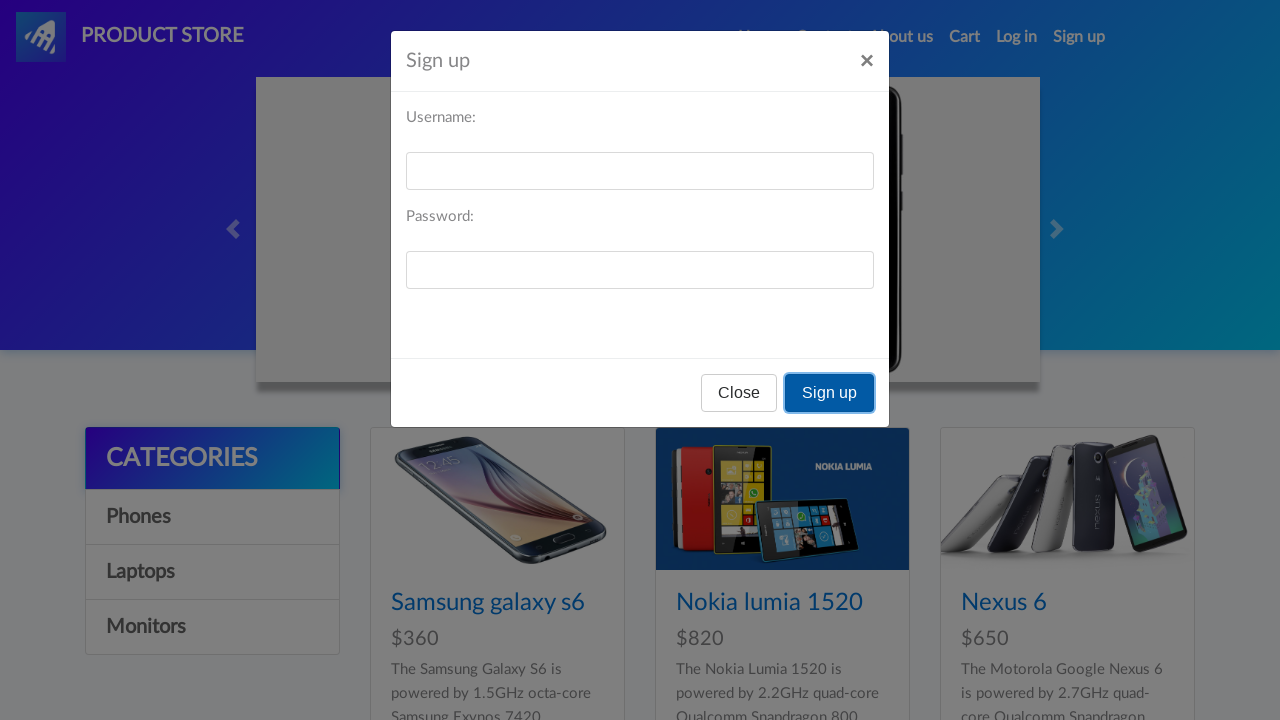